Tests the text box form on DemoQA by clearing all input fields, then filling them with user data (name, email, current address, permanent address) and verifying the values are correctly entered.

Starting URL: https://demoqa.com/text-box

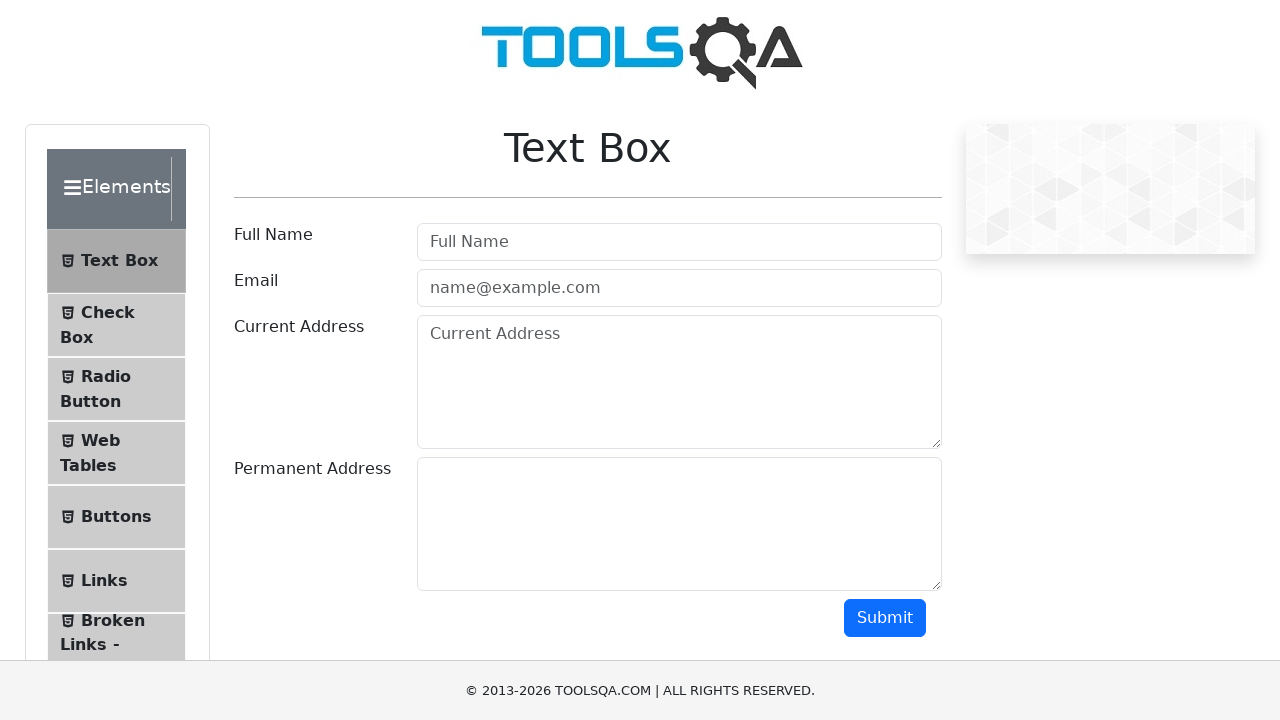

Cleared the full name field on input#userName
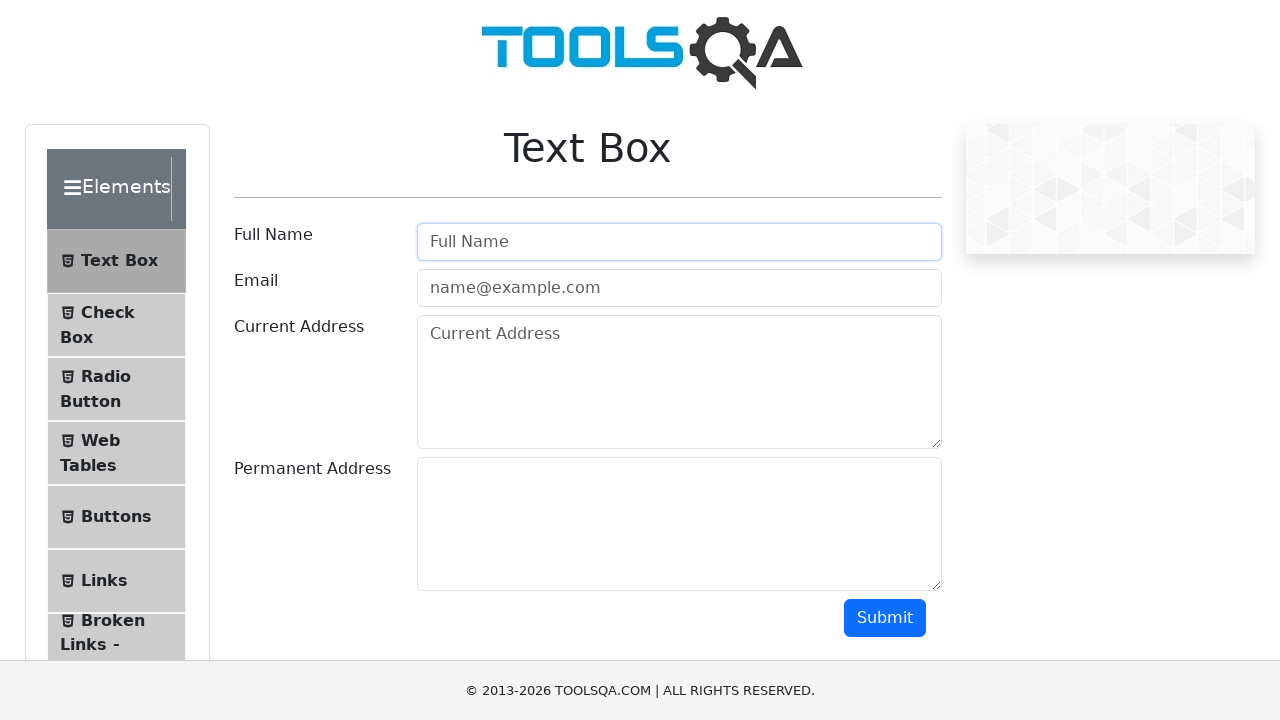

Cleared the email field on input#userEmail
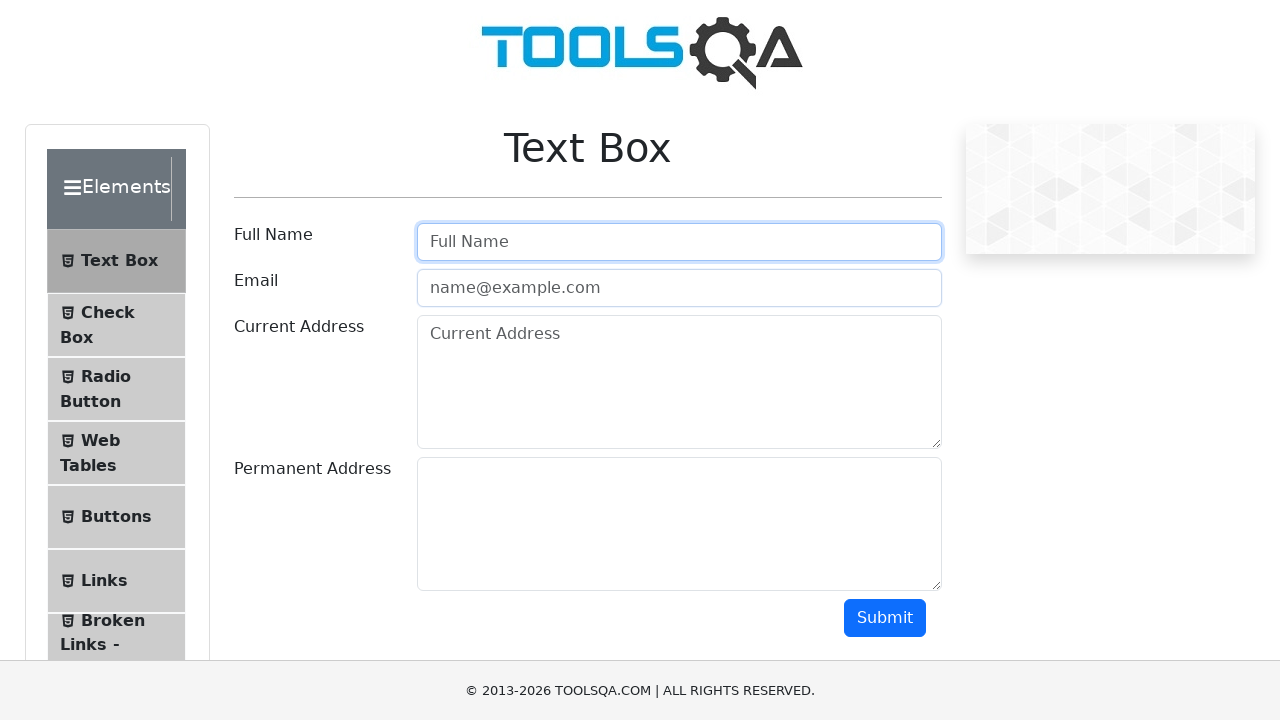

Clicked on current address field at (679, 382) on textarea#currentAddress
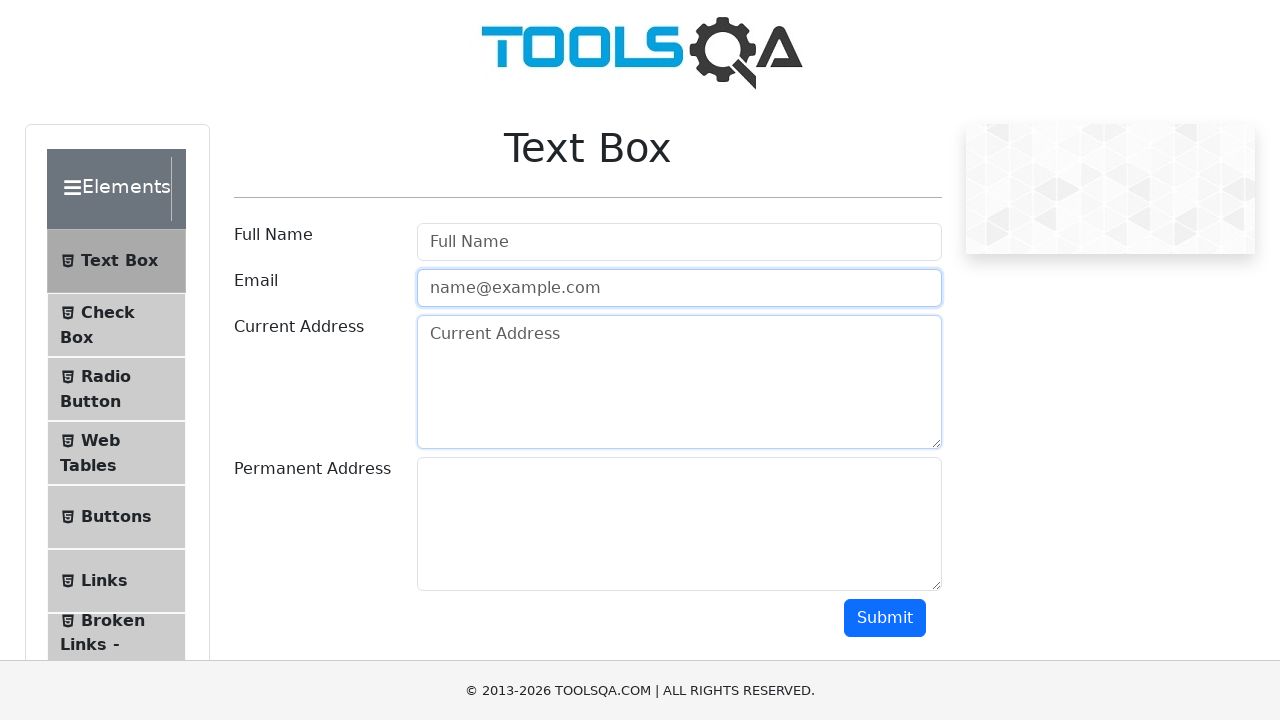

Selected all text in current address field
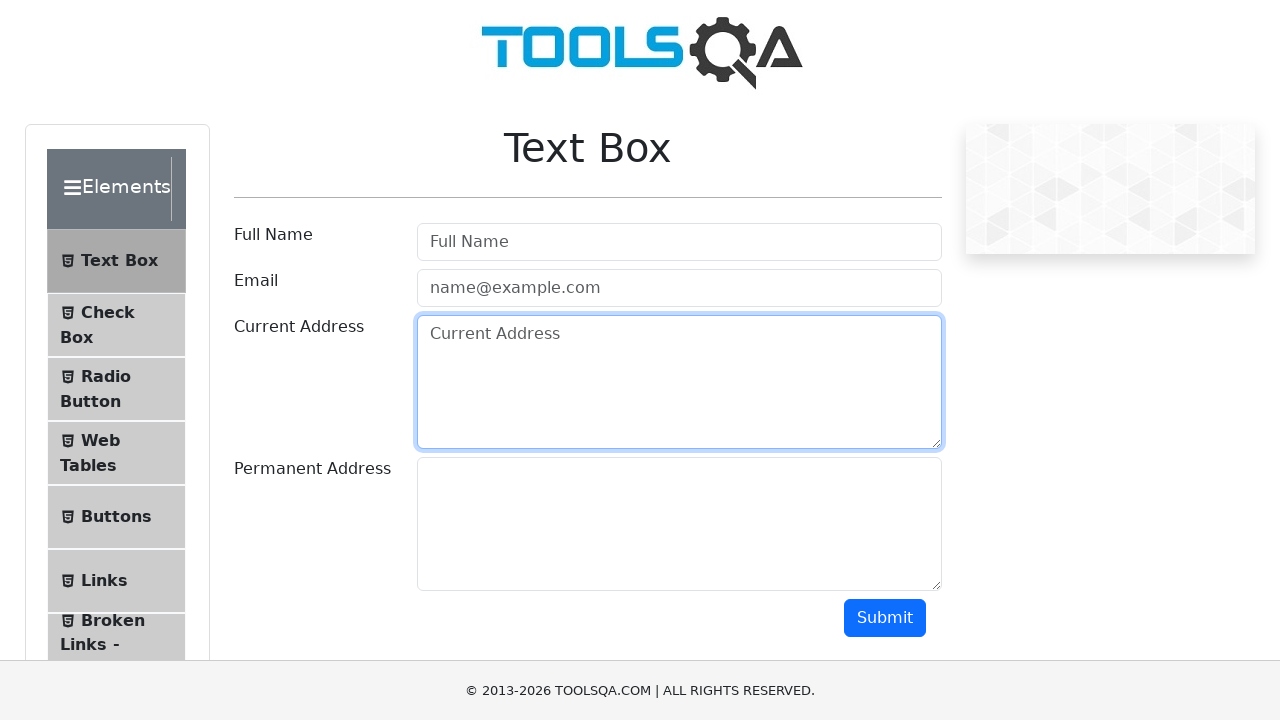

Deleted all text from current address field
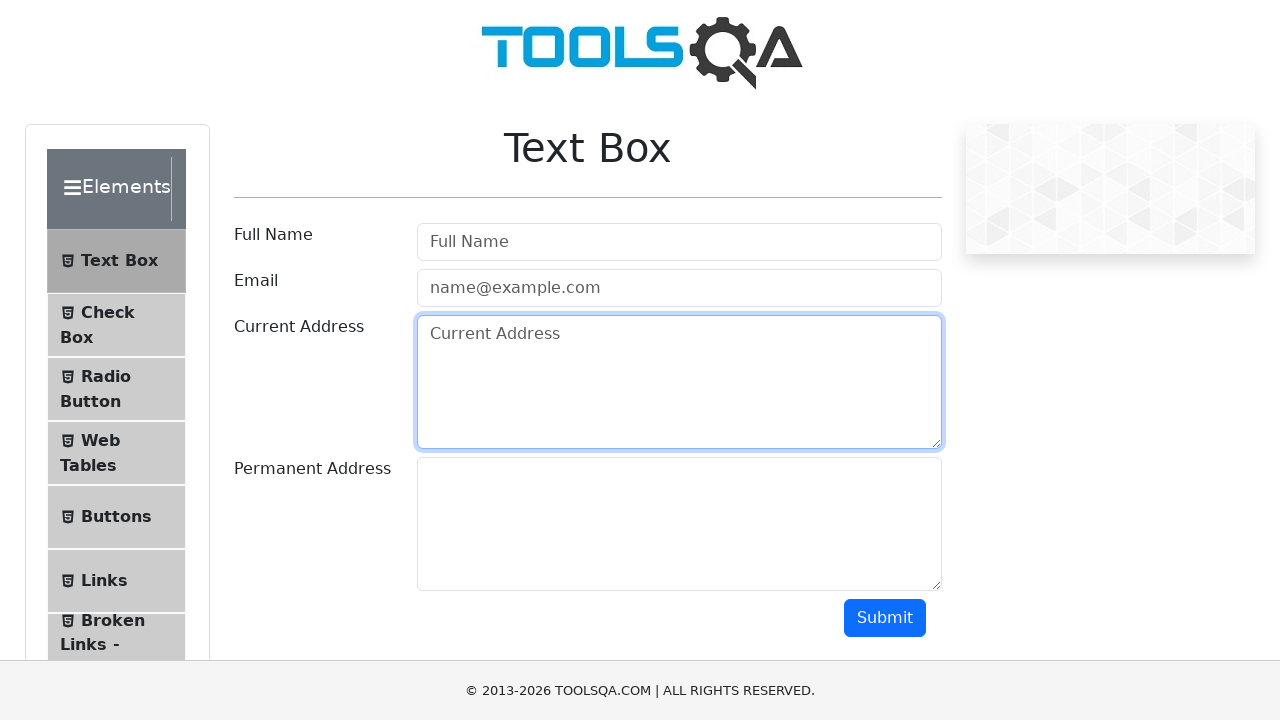

Clicked on permanent address field at (679, 524) on textarea#permanentAddress
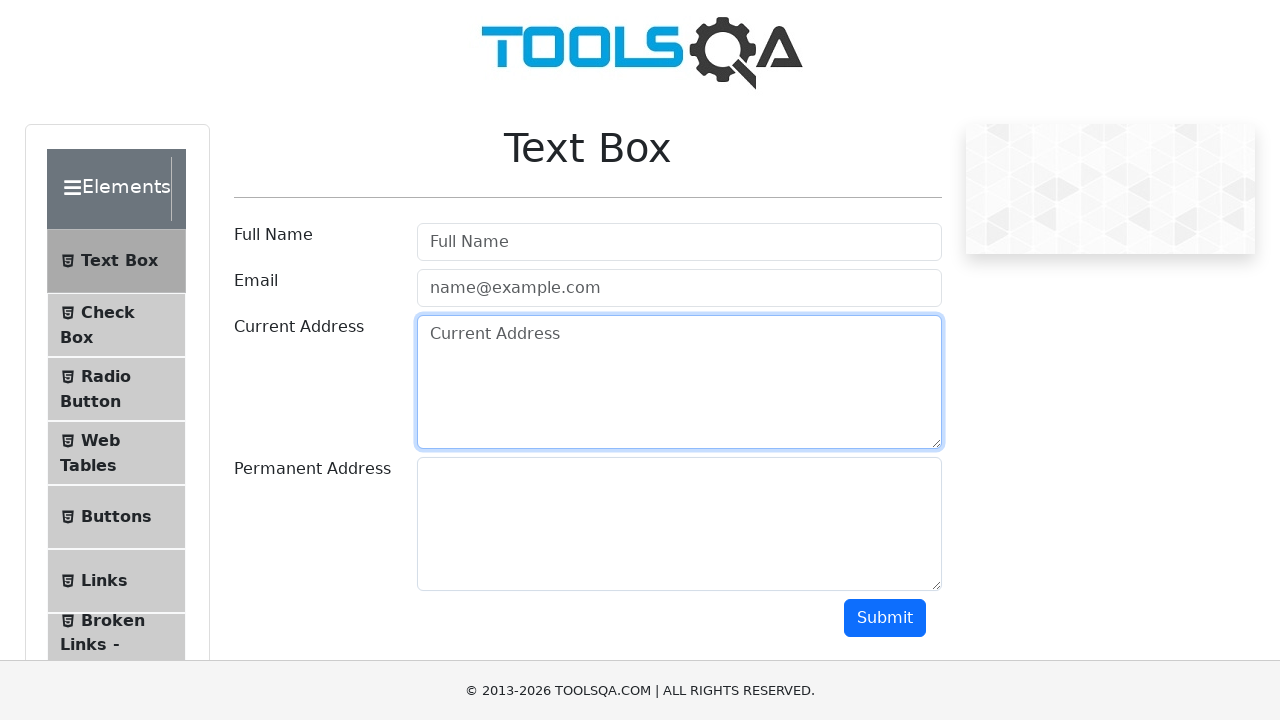

Selected all text in permanent address field
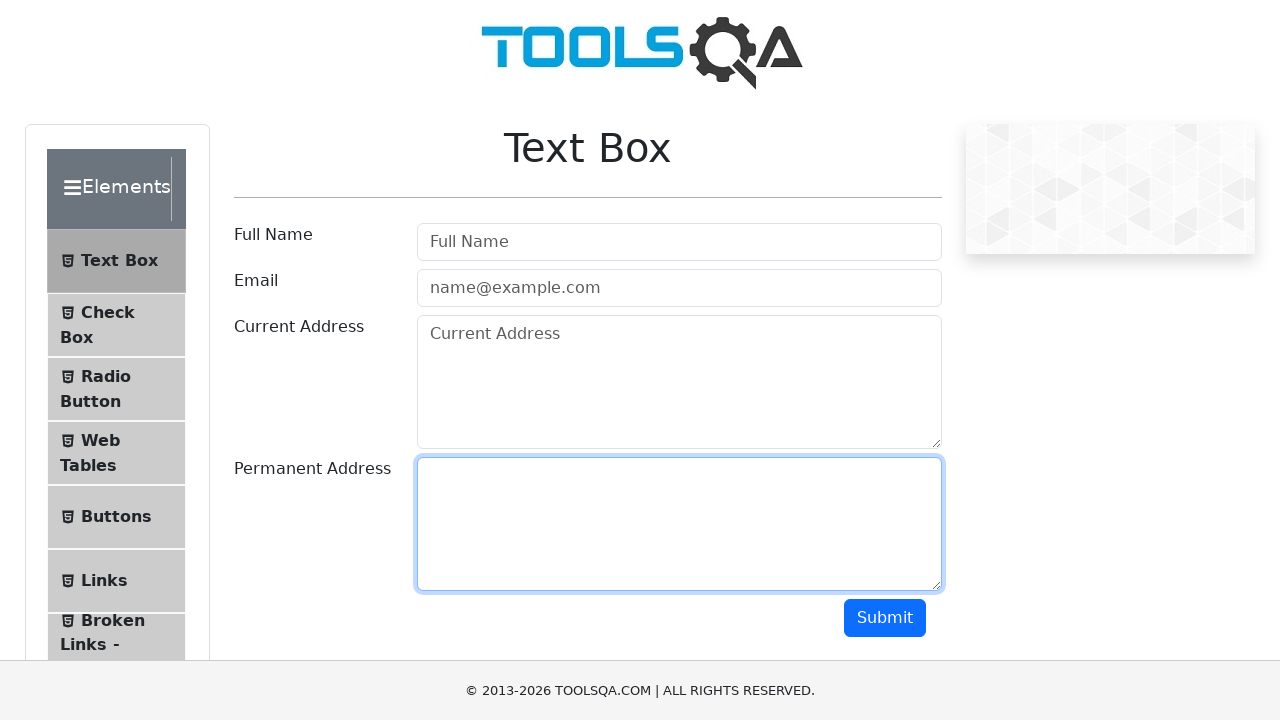

Deleted all text from permanent address field
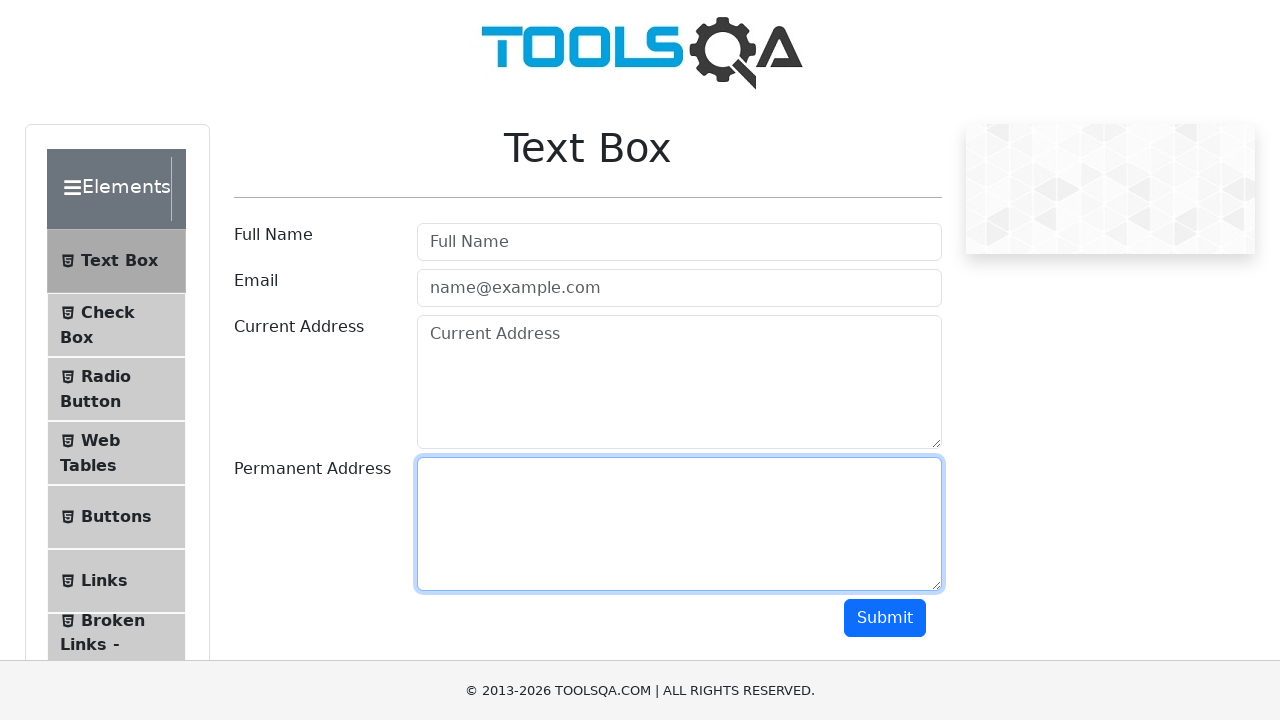

Filled full name field with 'Собака-Кусака' on input#userName
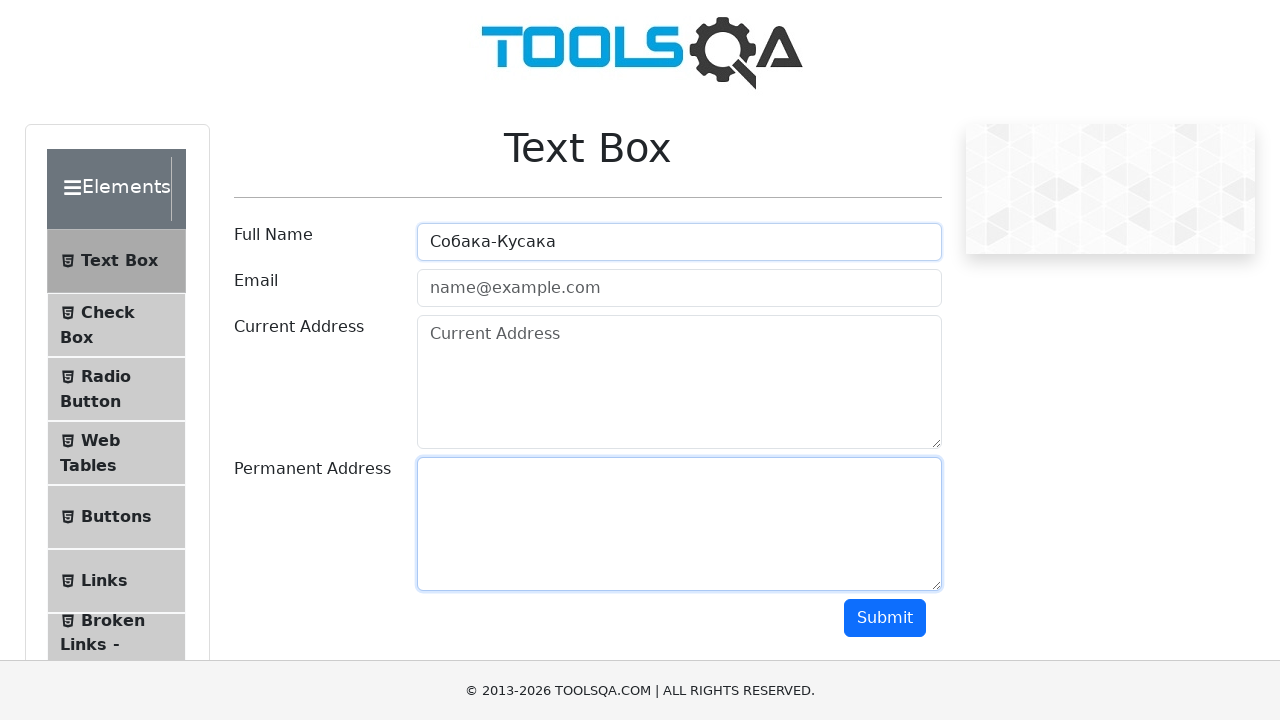

Filled email field with 'Dogger33@gmail.com' on input#userEmail
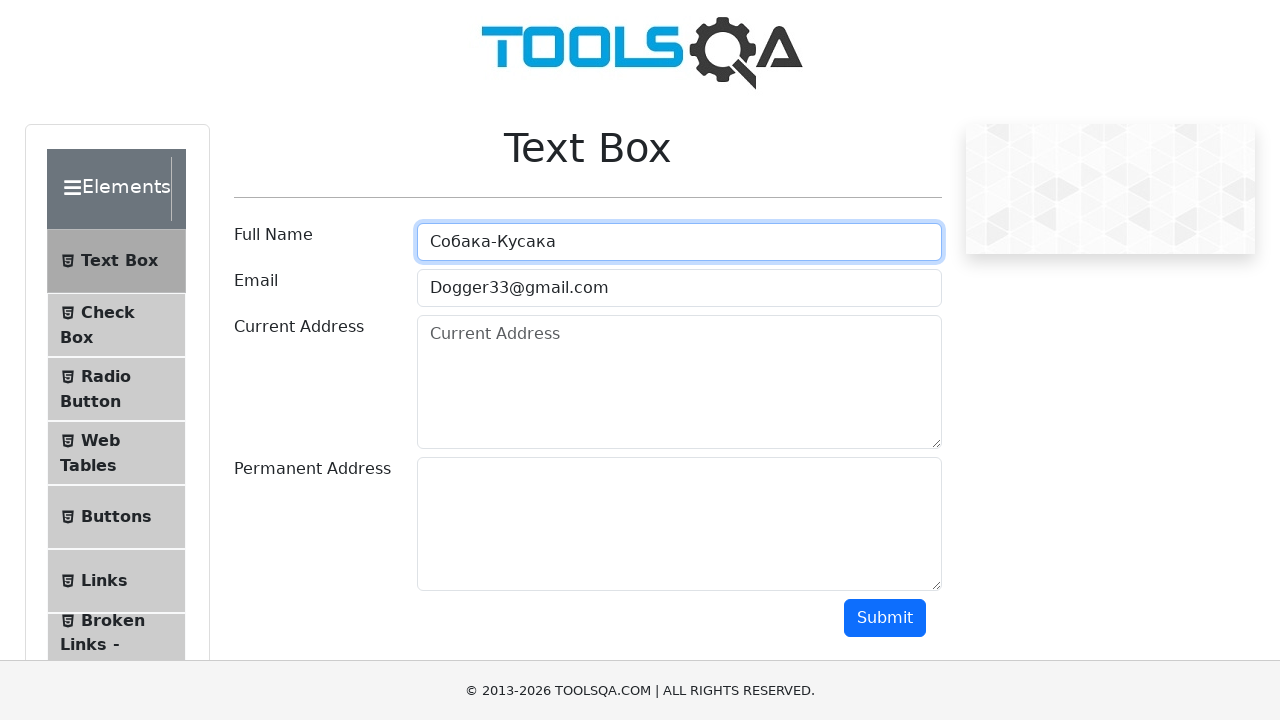

Filled current address field with 'г.Томск, село Зеленое, д. 3' on textarea#currentAddress
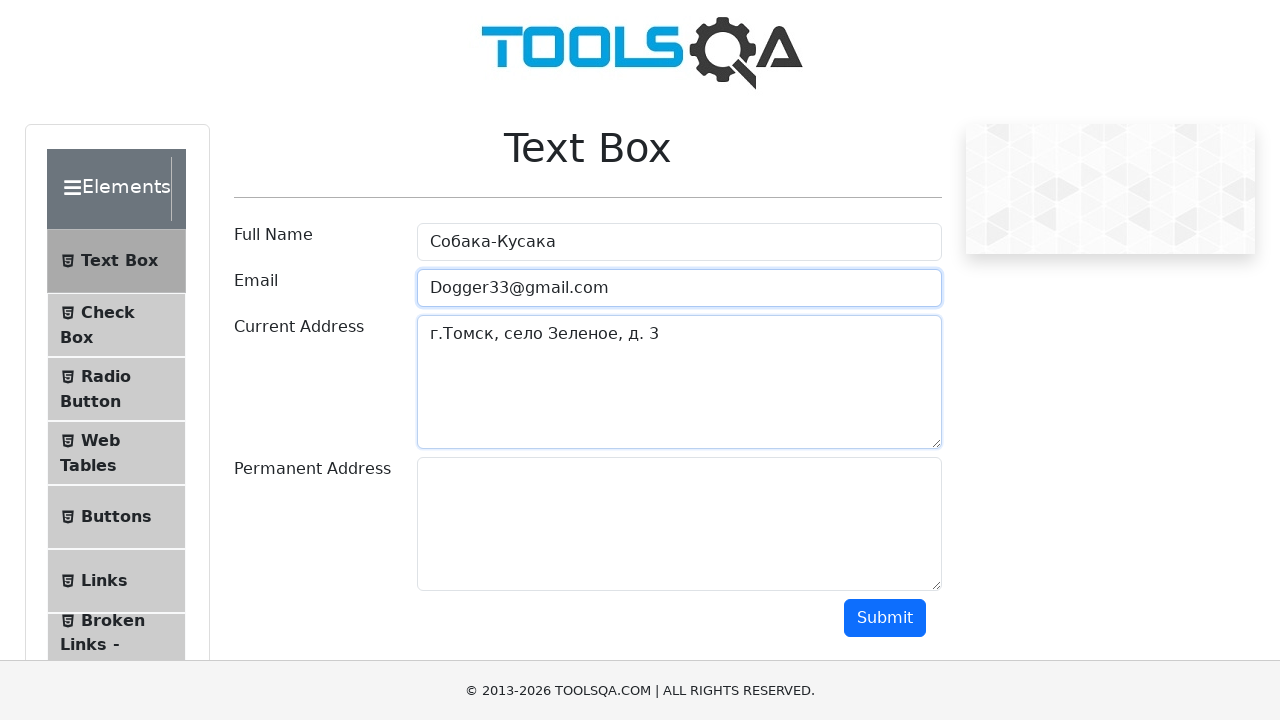

Filled permanent address field with 'г.Томск, село Зеленое, д. 3' on textarea#permanentAddress
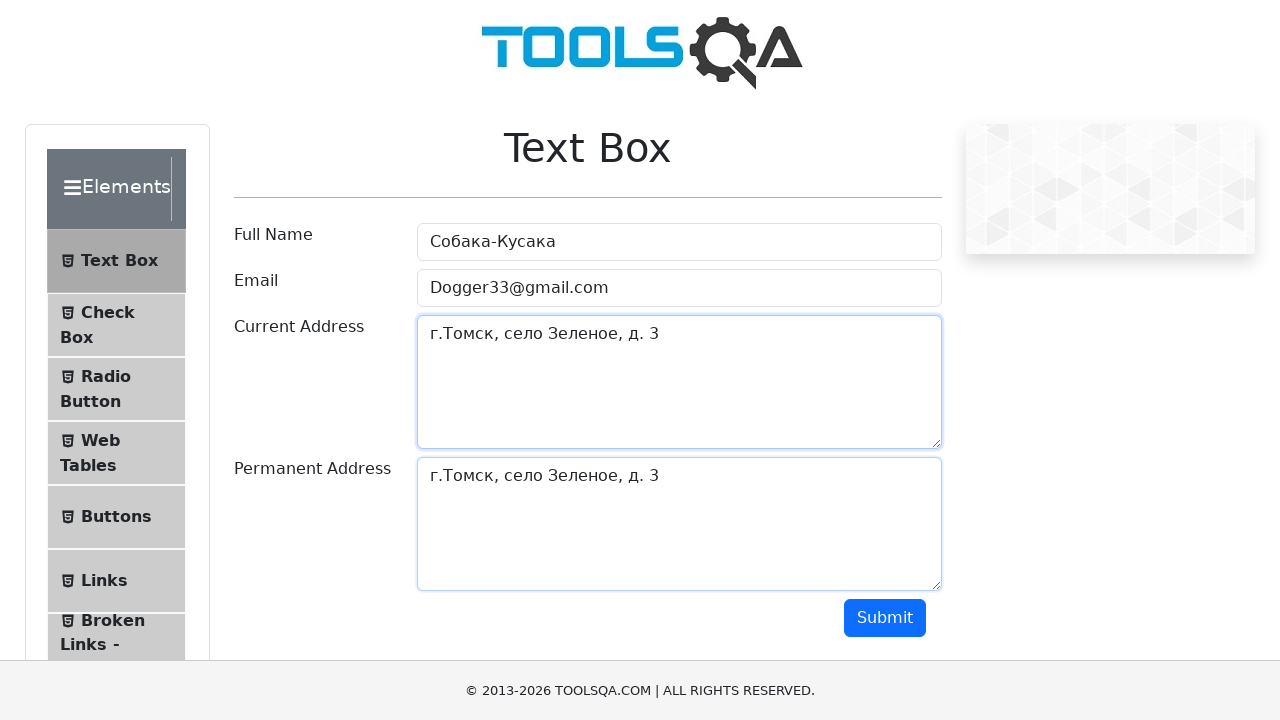

Verified full name field contains 'Собака-Кусака'
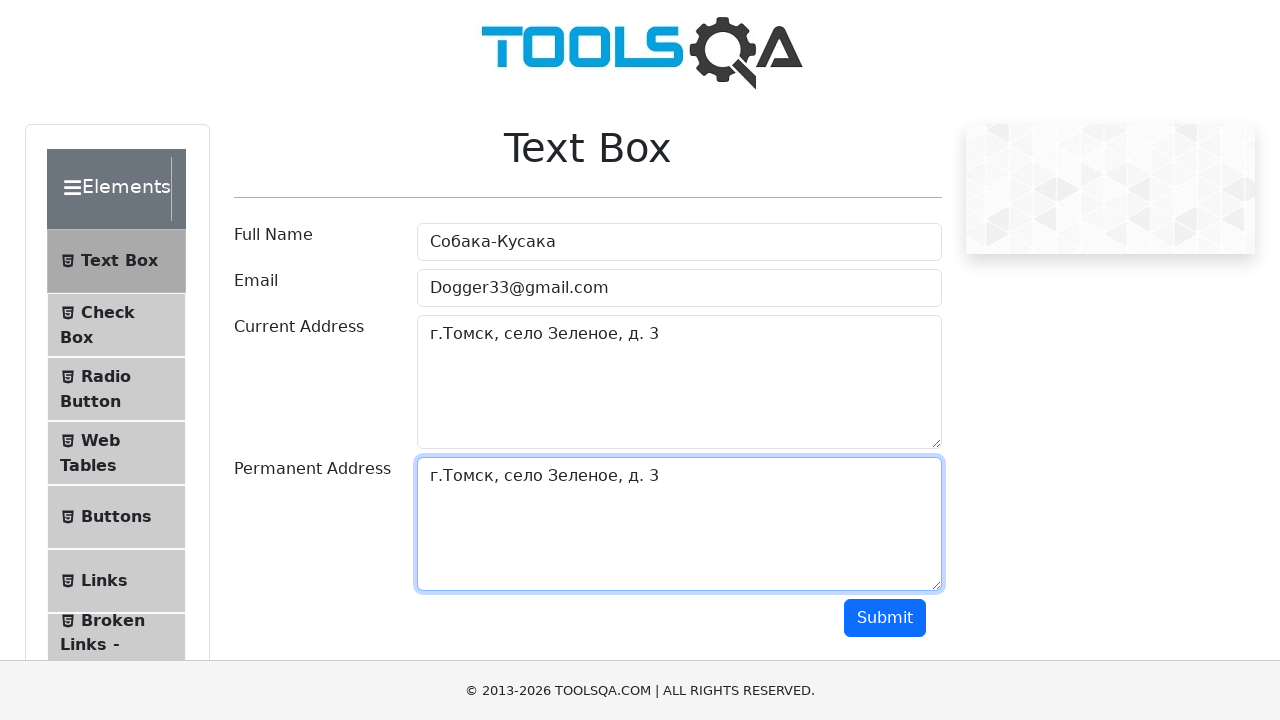

Verified email field contains 'Dogger33@gmail.com'
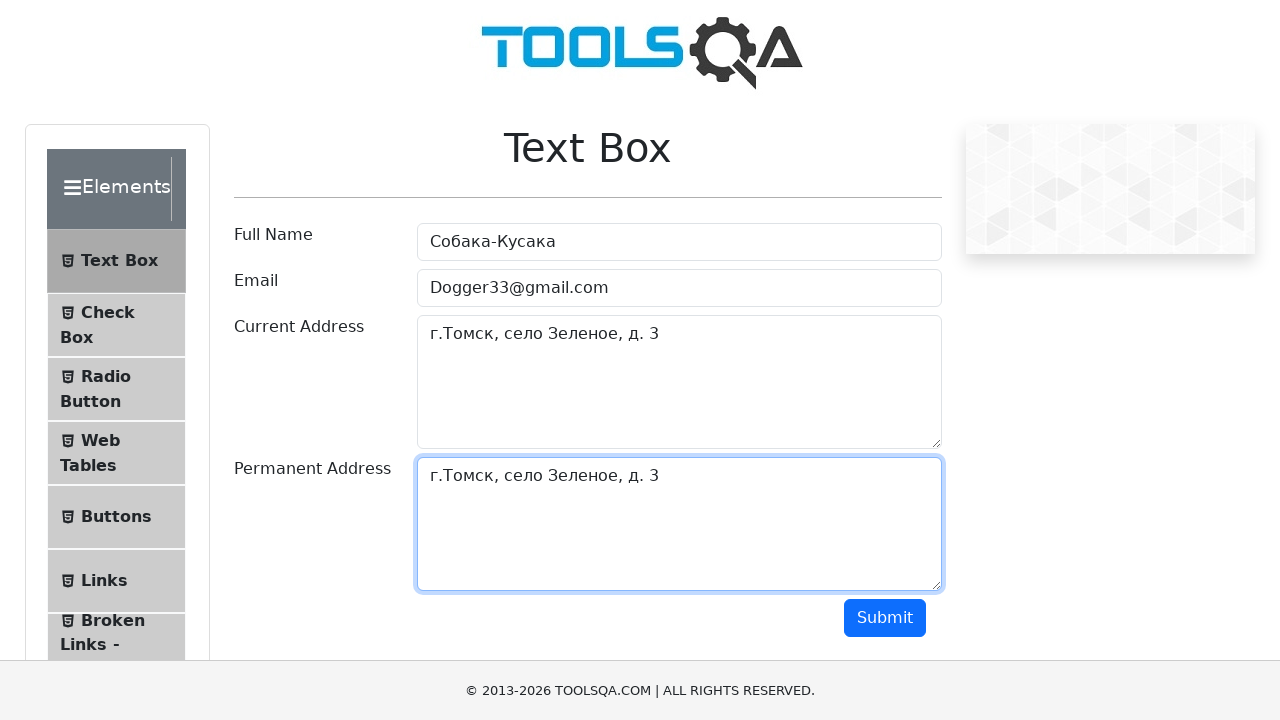

Verified current address field contains 'г.Томск, село Зеленое, д. 3'
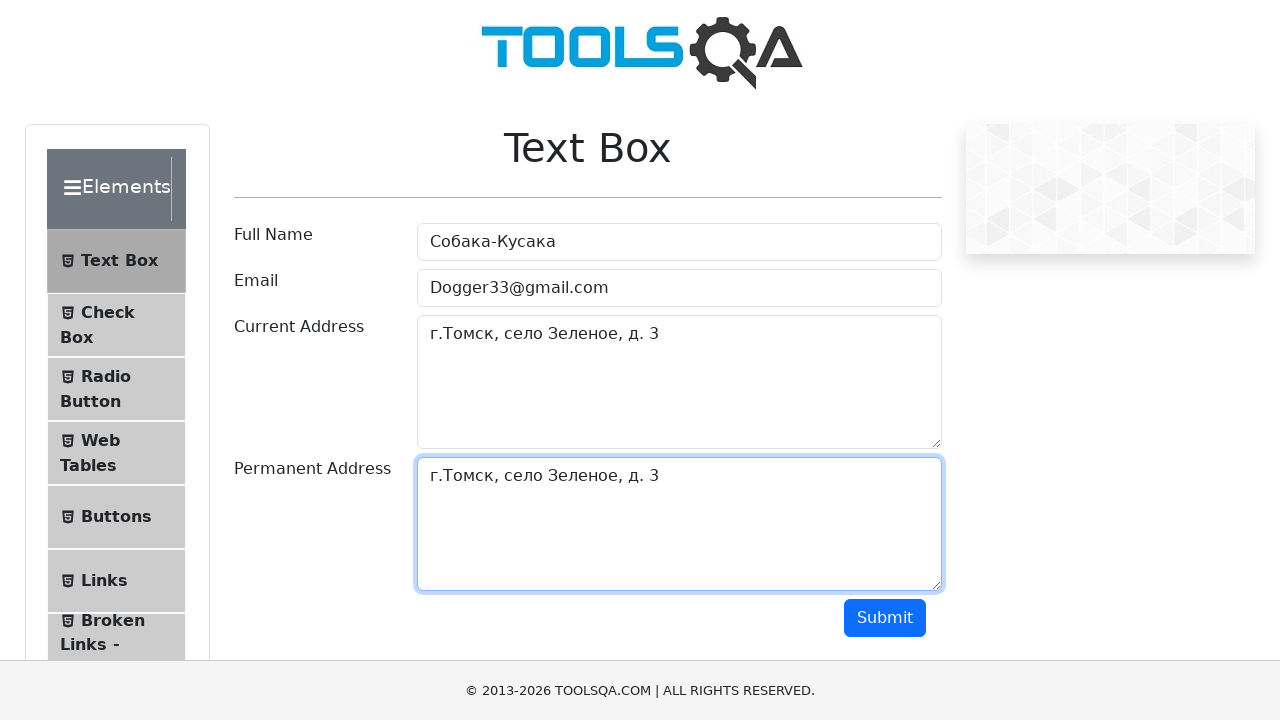

Verified permanent address field contains 'г.Томск, село Зеленое, д. 3'
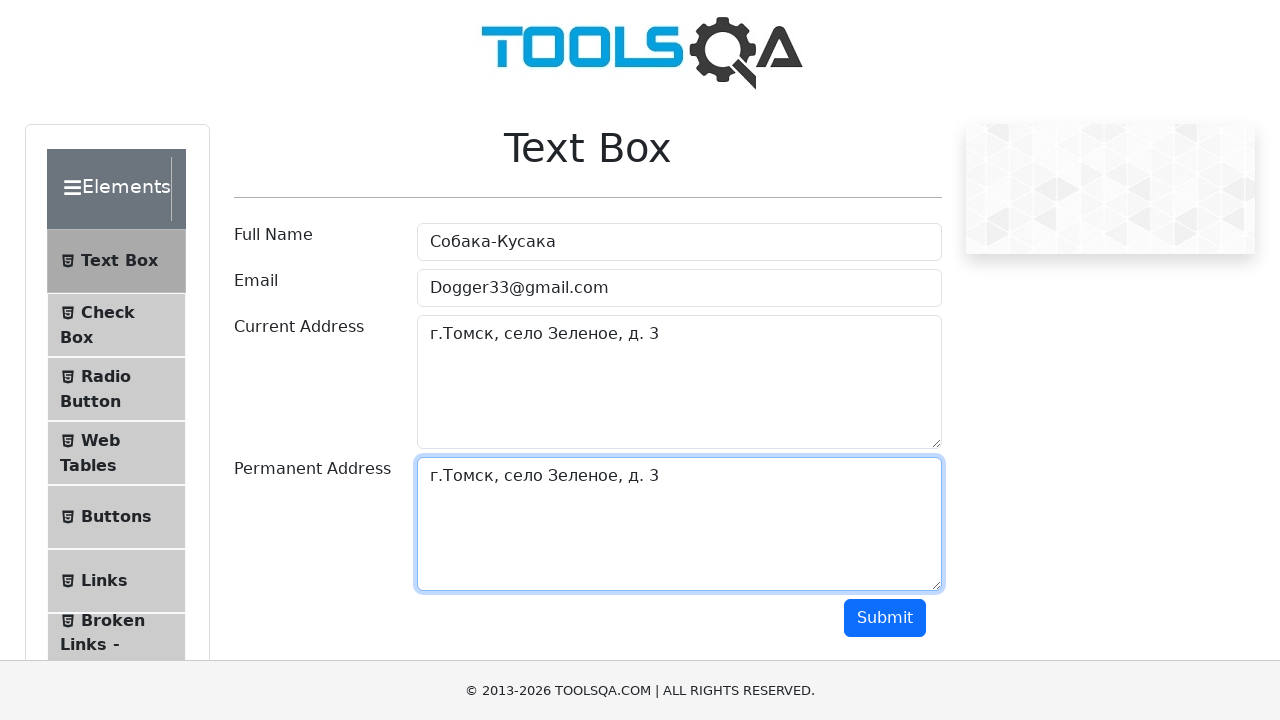

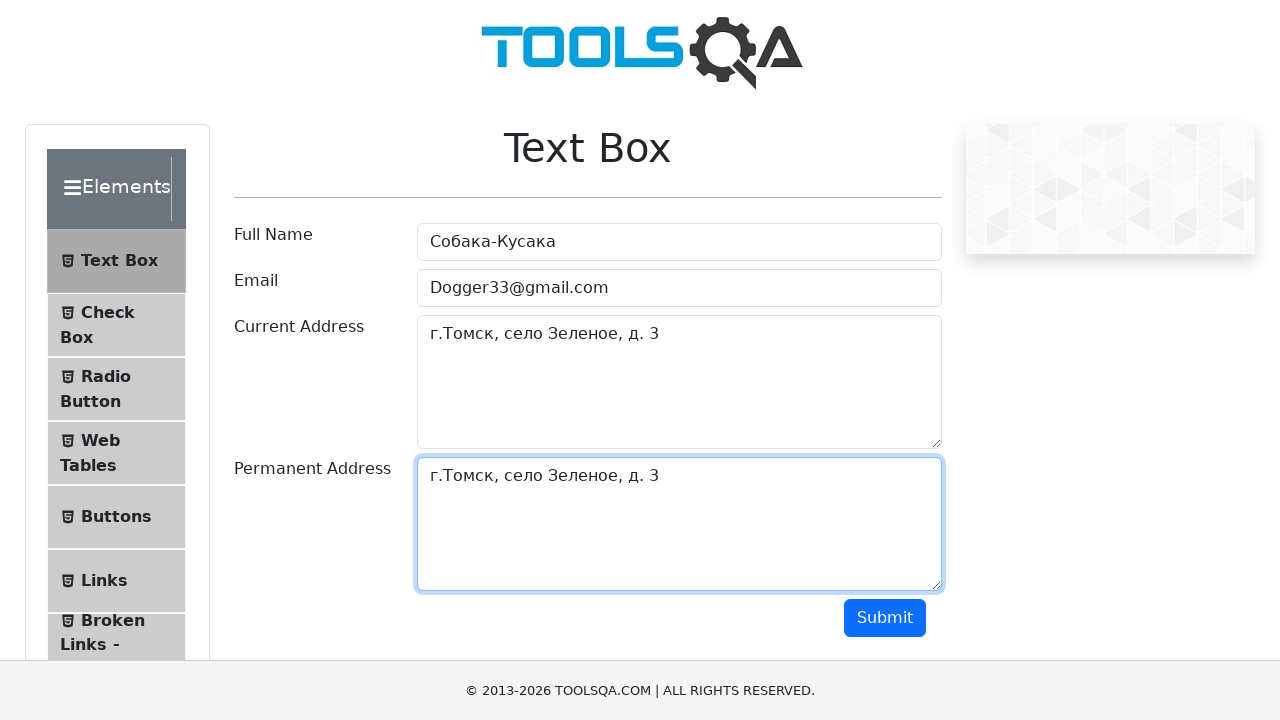